Tests a form by filling in name and surname fields, selecting gender radio button, checking favorite food checkbox, and selecting education level from a dropdown

Starting URL: https://wcaquino.me/cypress/componentes.html

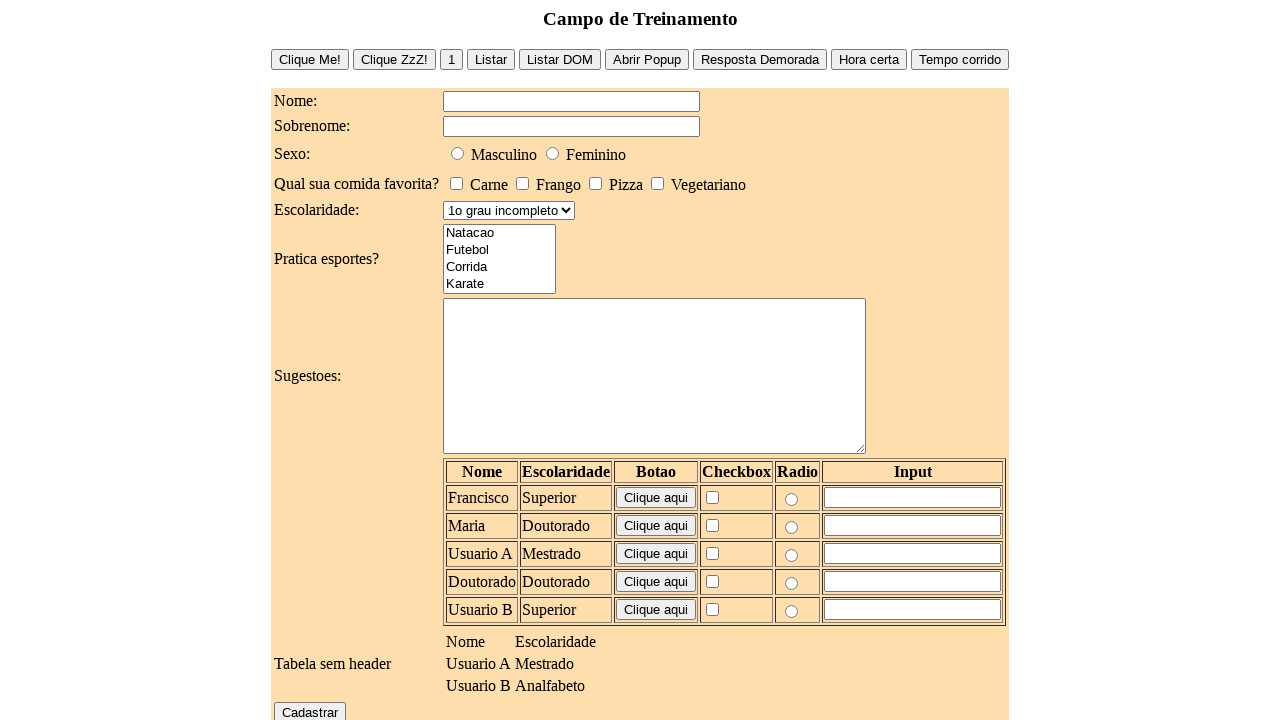

Filled name field with 'Felipe' on #formNome
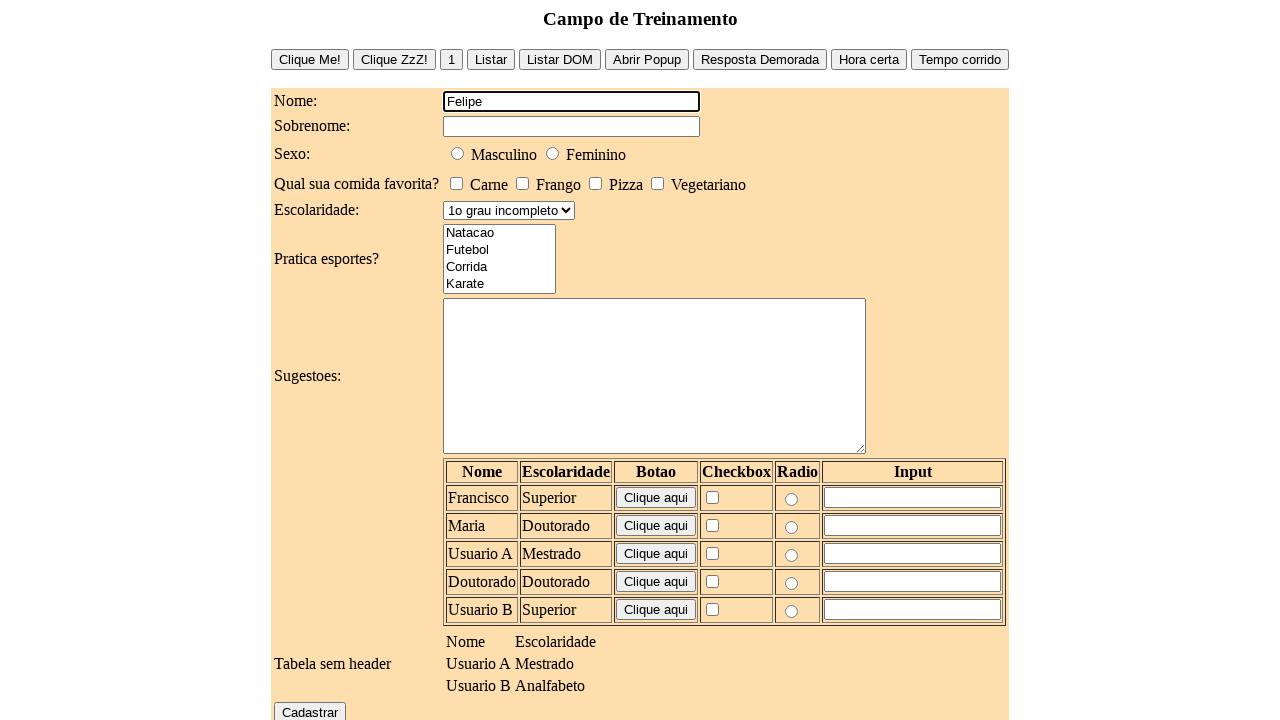

Filled surname field with 'Alves' on #formSobrenome
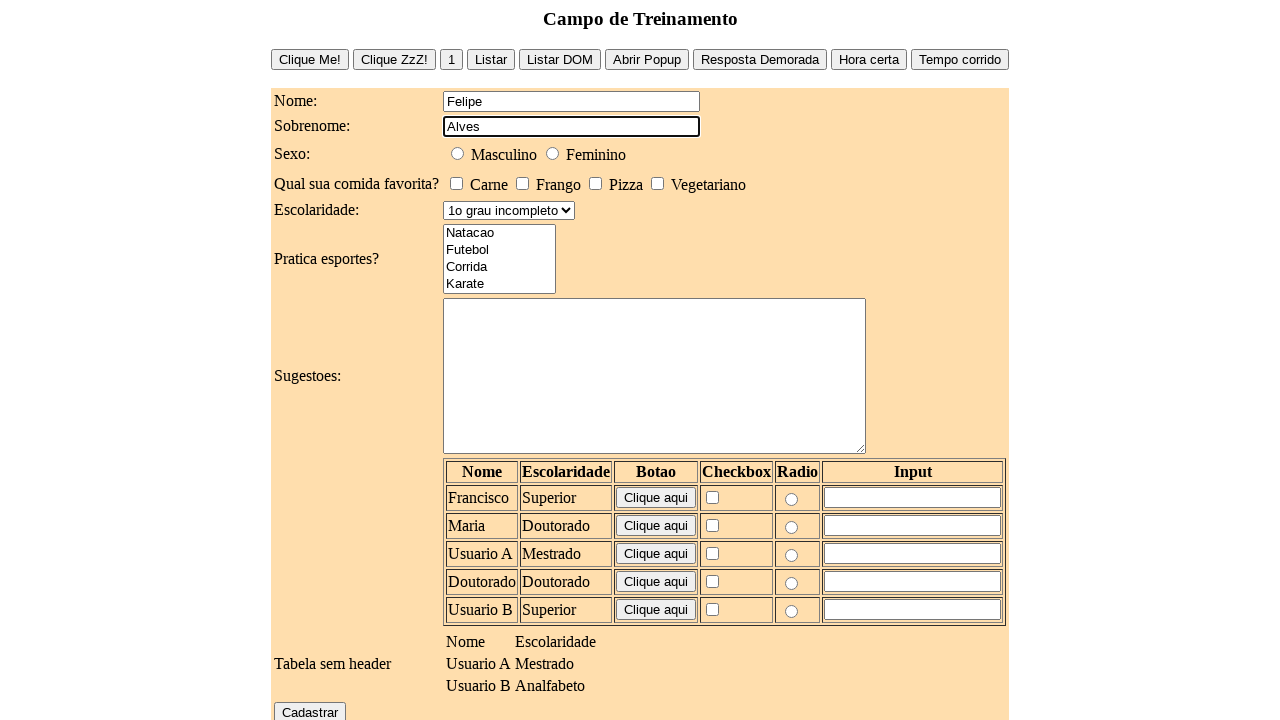

Selected male gender radio button at (458, 153) on #formSexoMasc
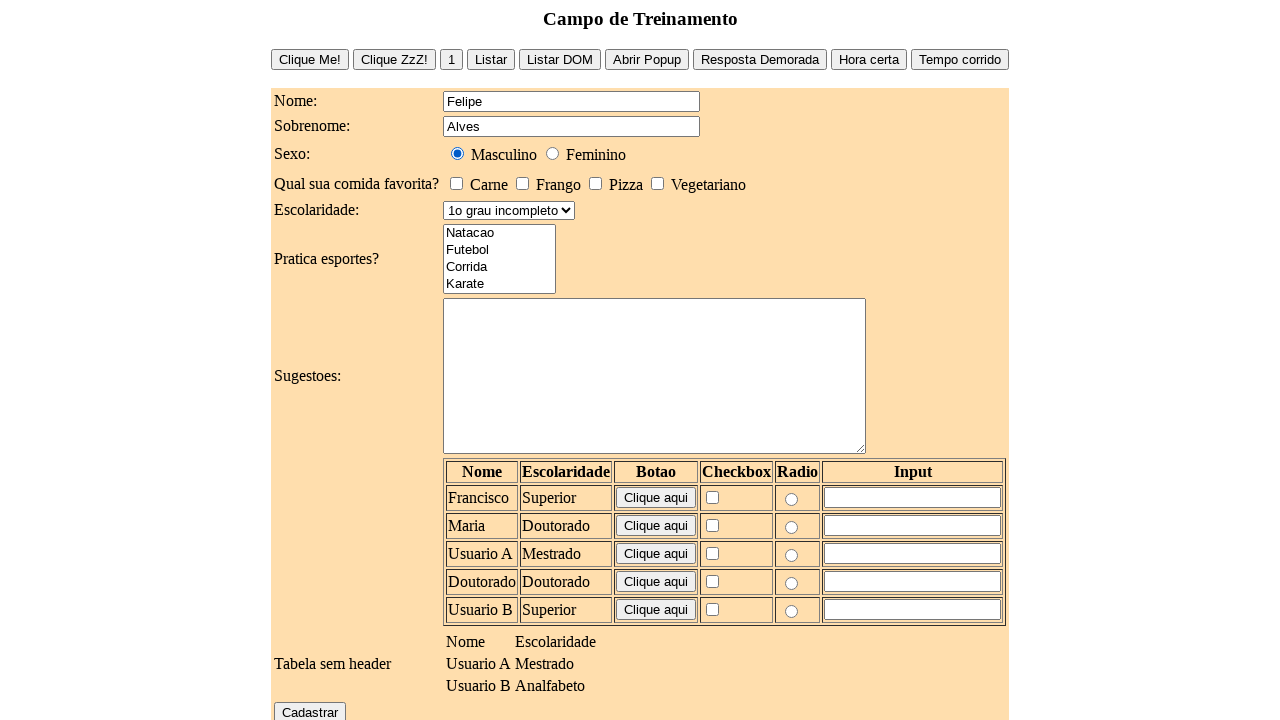

Checked meat as favorite food at (456, 183) on #formComidaCarne
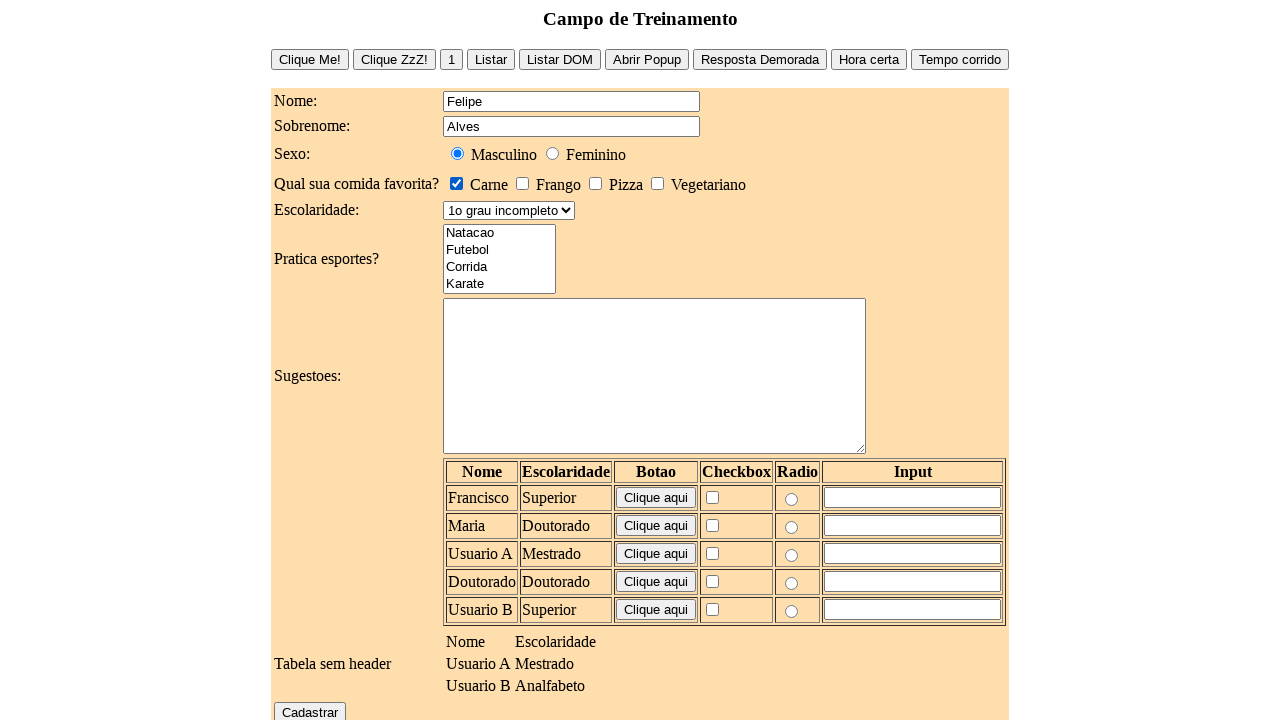

Opened education level dropdown at (509, 210) on #formEscolaridade
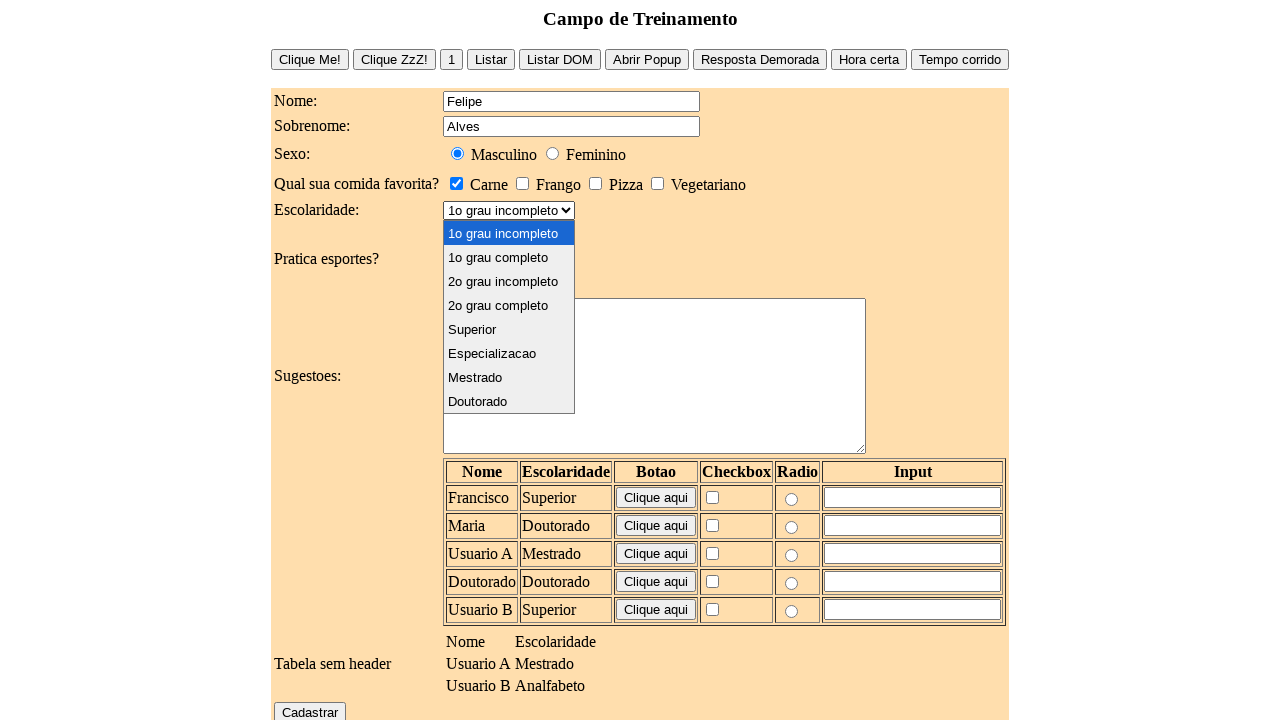

Selected first education level option from dropdown on #formEscolaridade
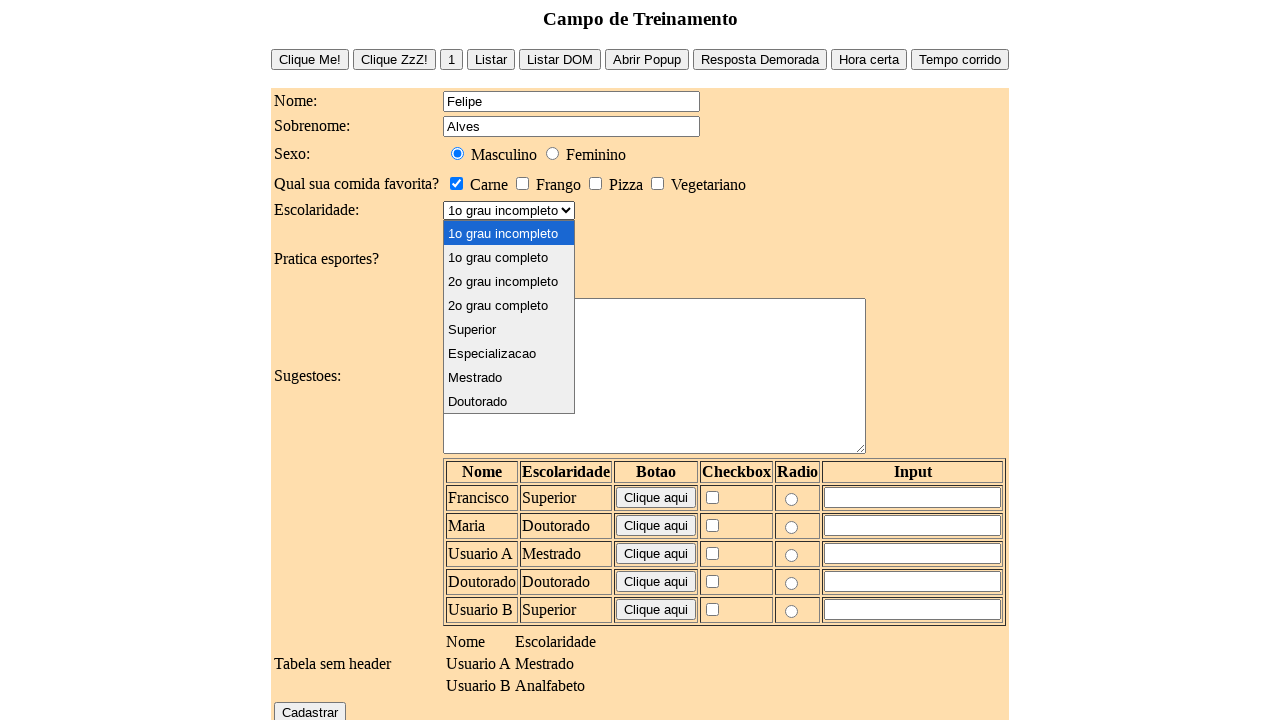

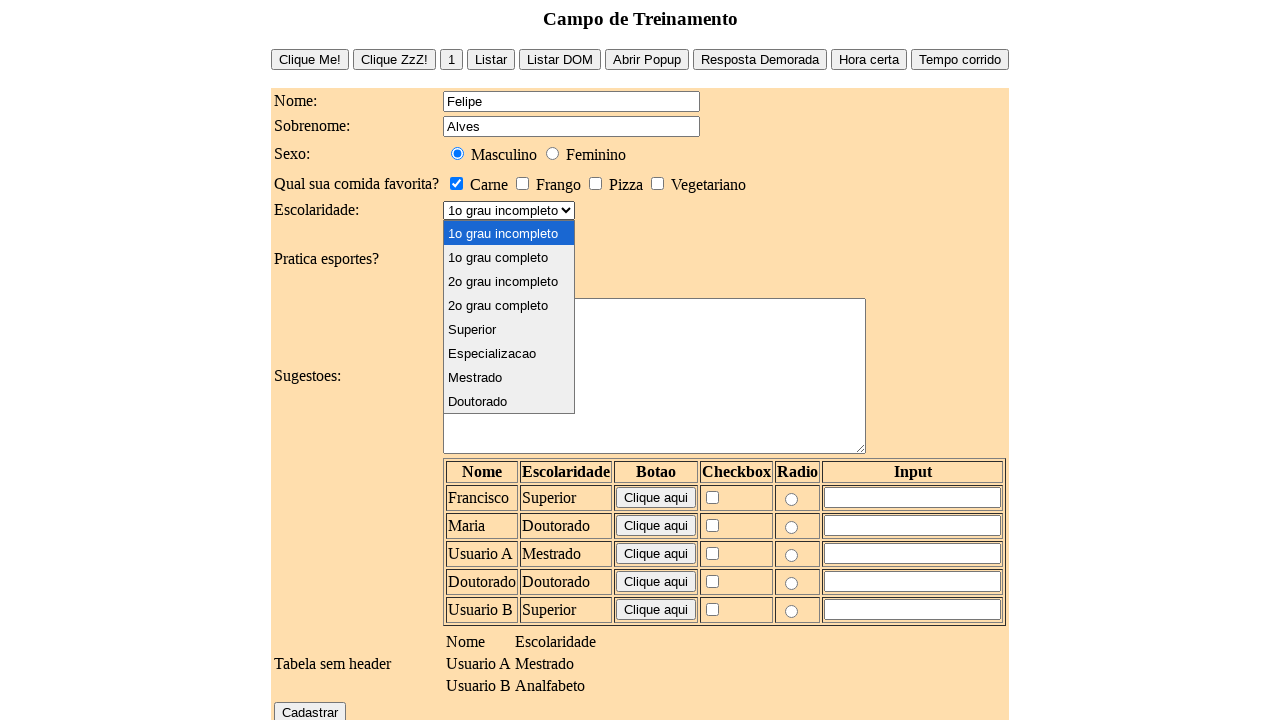